Tests registration page form submission with a password longer than 8 characters, fills username, password, clicks checkbox, submits and handles the alert.

Starting URL: http://automationbykrishna.com

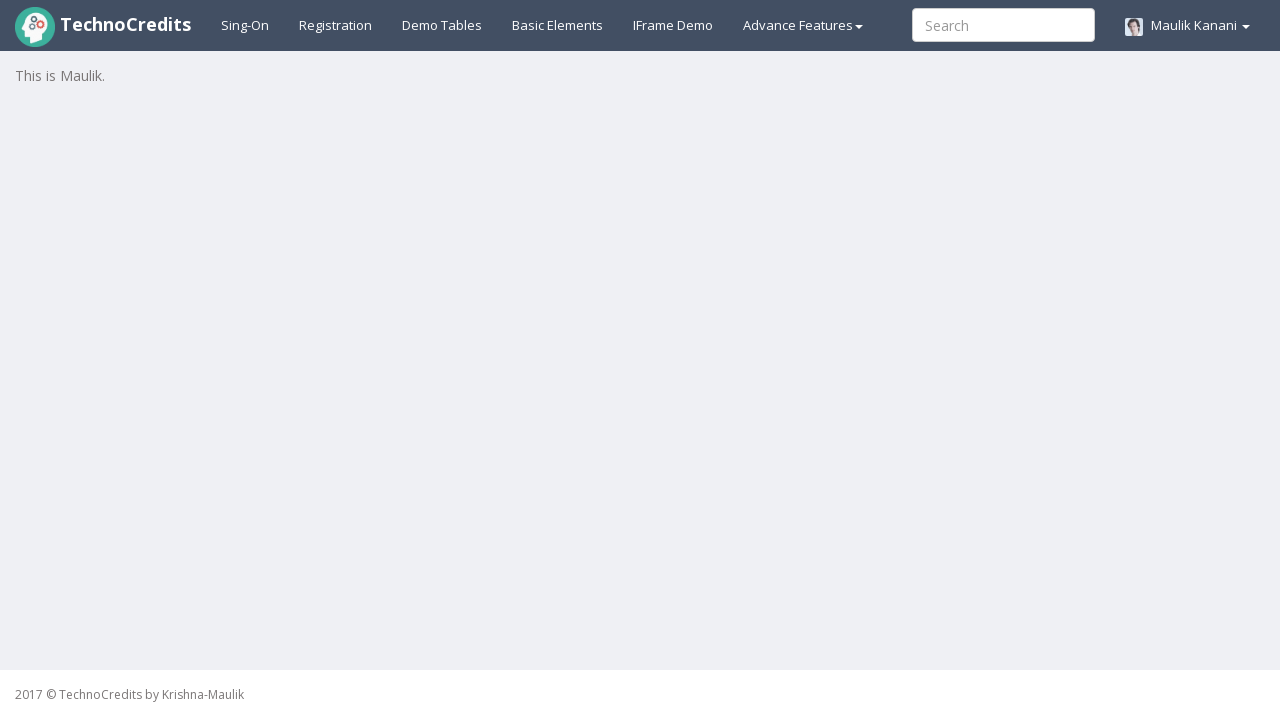

Clicked on registration button at (336, 25) on a#registration2
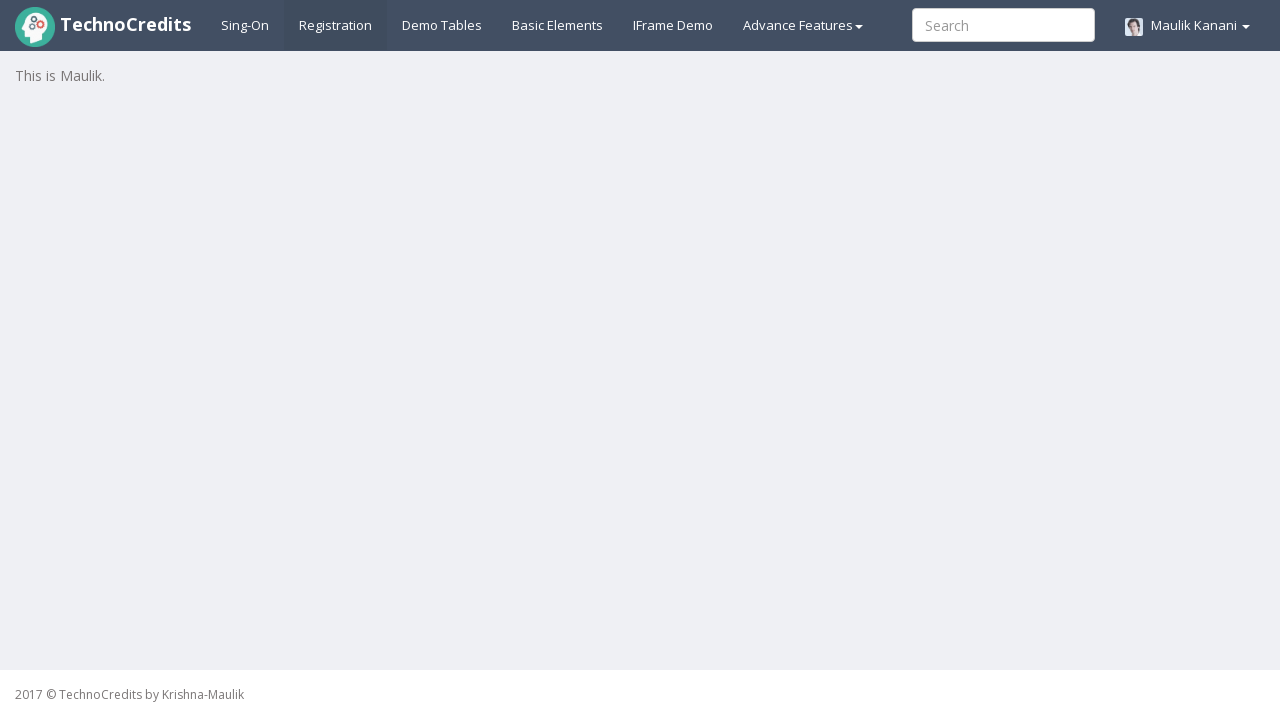

Waited 2 seconds for page to load
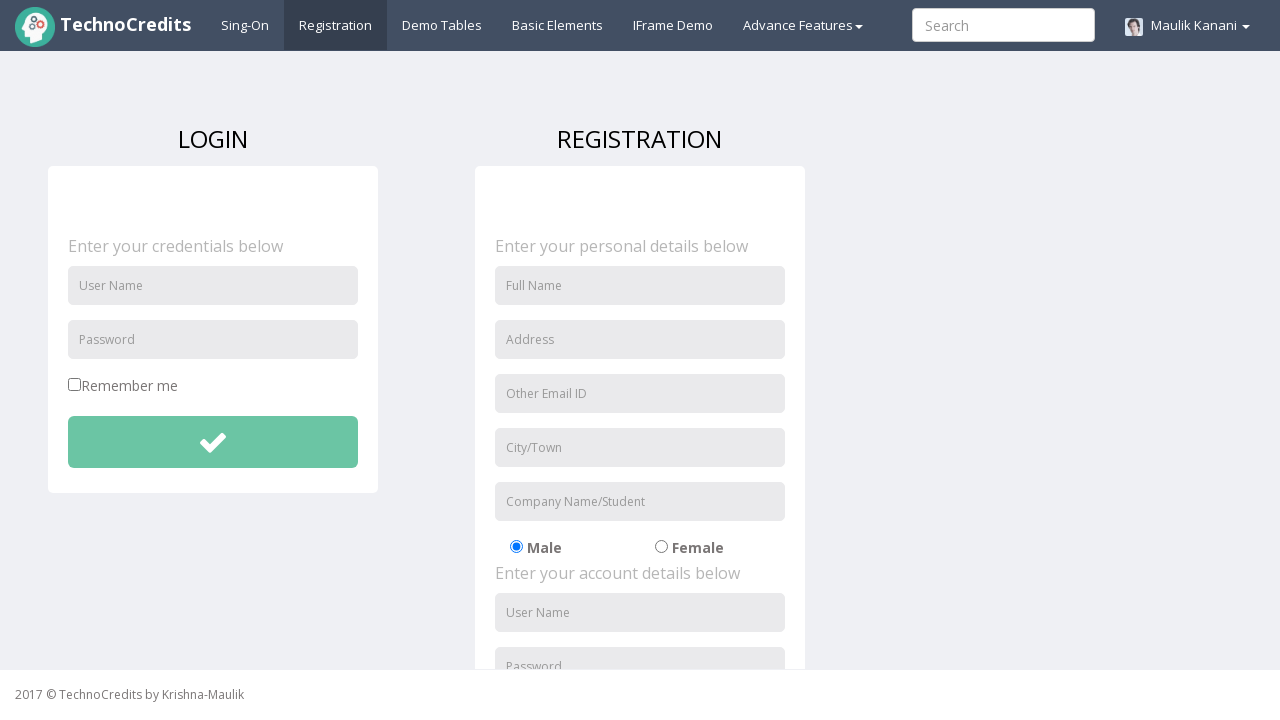

Filled username field with 'Atisha' on input#unameSignin
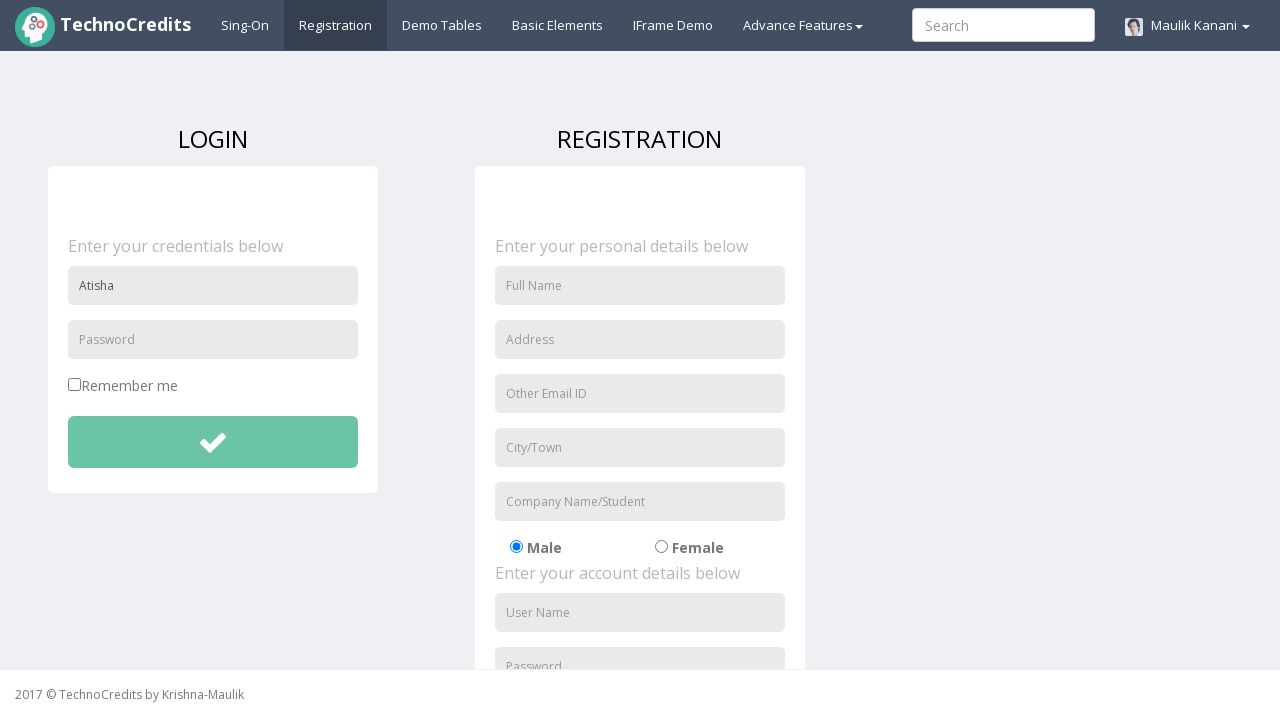

Filled password field with 'atisha@1234' (12 characters) on input#pwdSignin
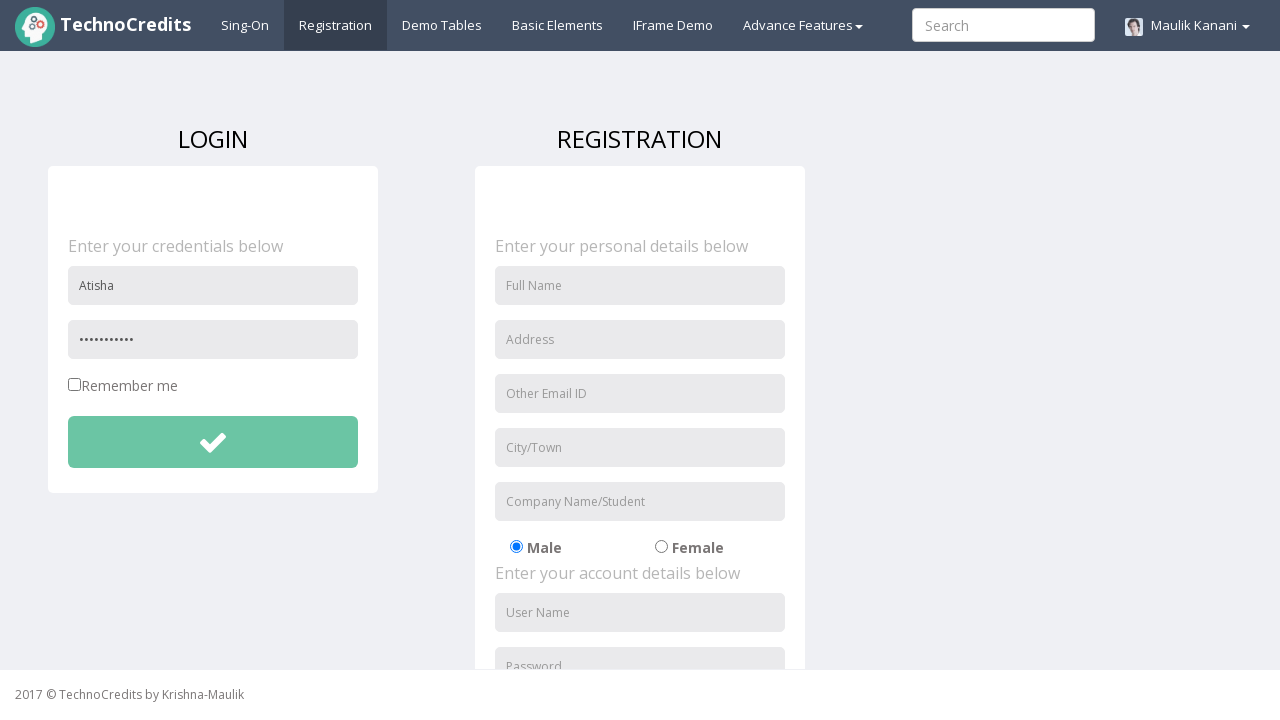

Clicked on 'Remember me' checkbox at (75, 384) on input#rememberme
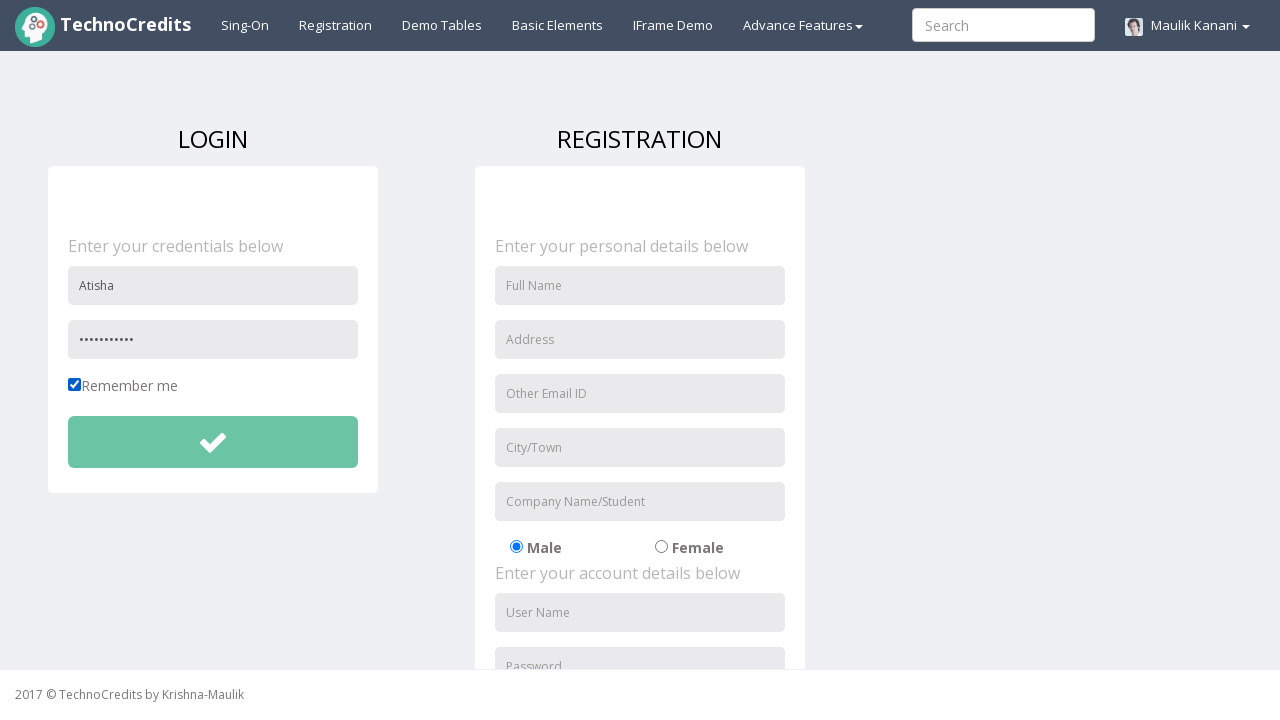

Clicked submit button to register at (213, 442) on button#btnsubmitdetails
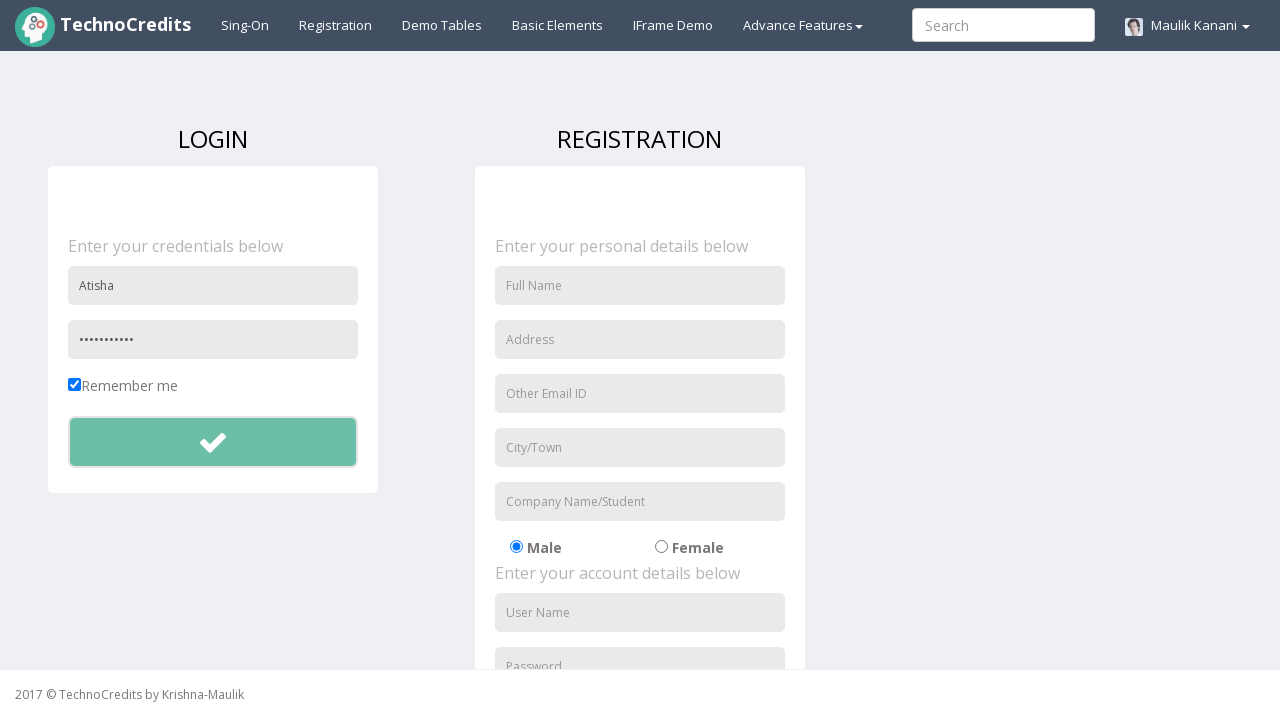

Set up dialog handler to accept alerts
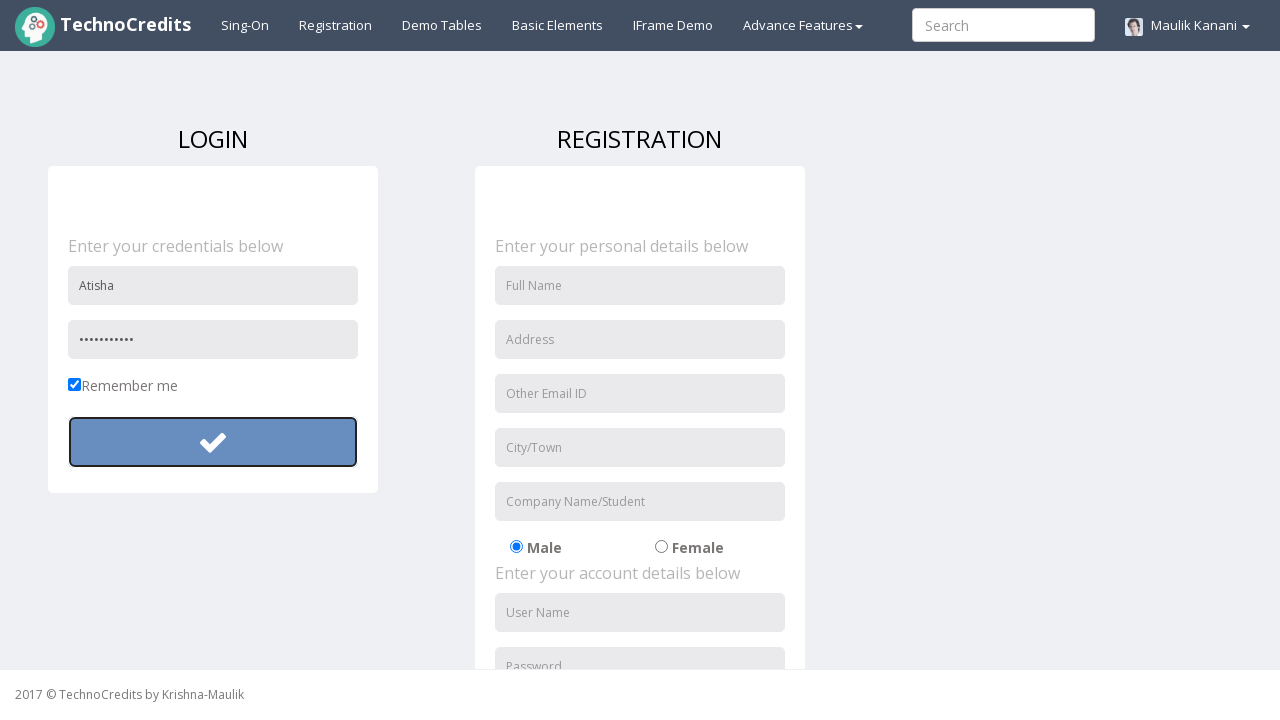

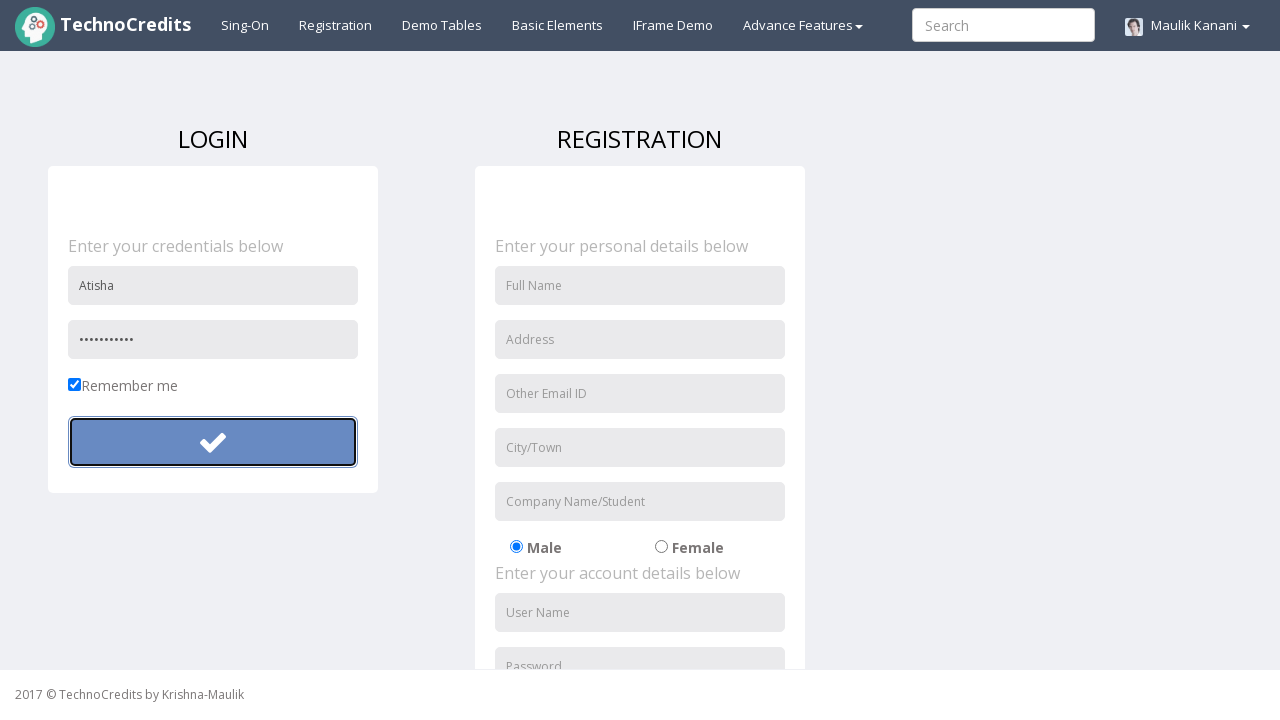